Tests selecting a value from a dropdown using JavaScript execution on the Sauce Labs demo request form

Starting URL: https://saucelabs.com/request-demo

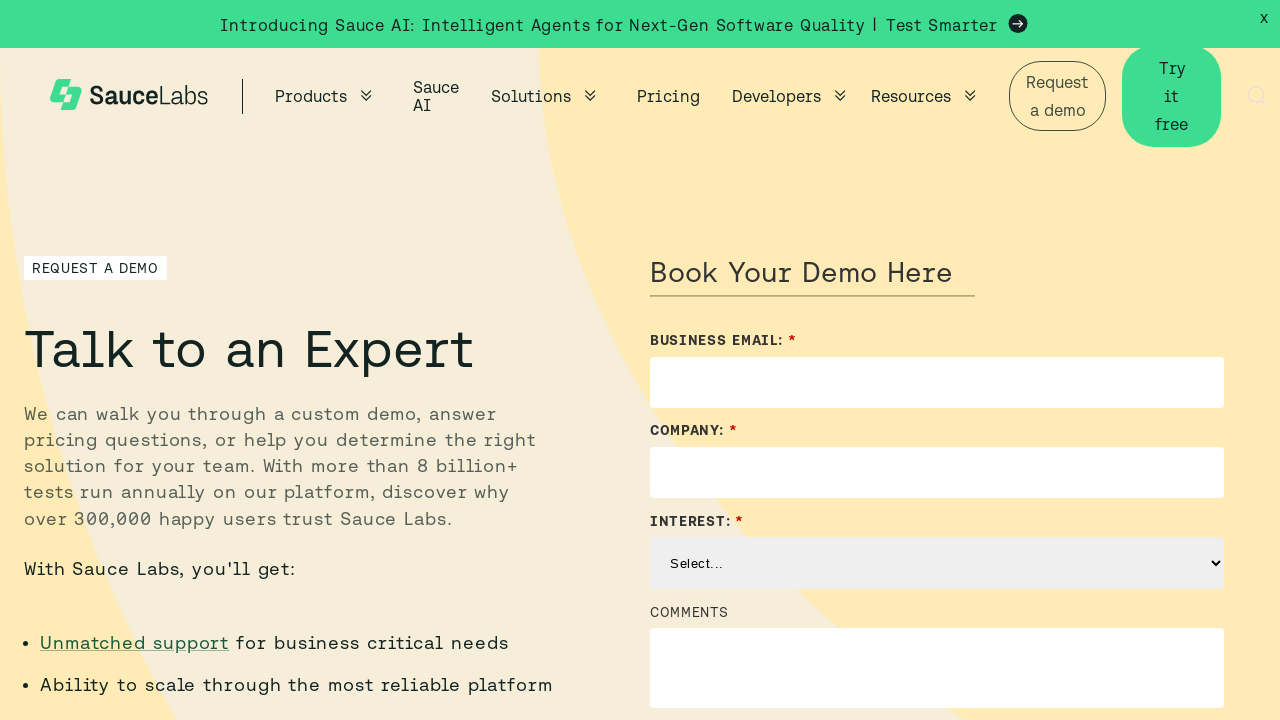

Navigated to Sauce Labs demo request form
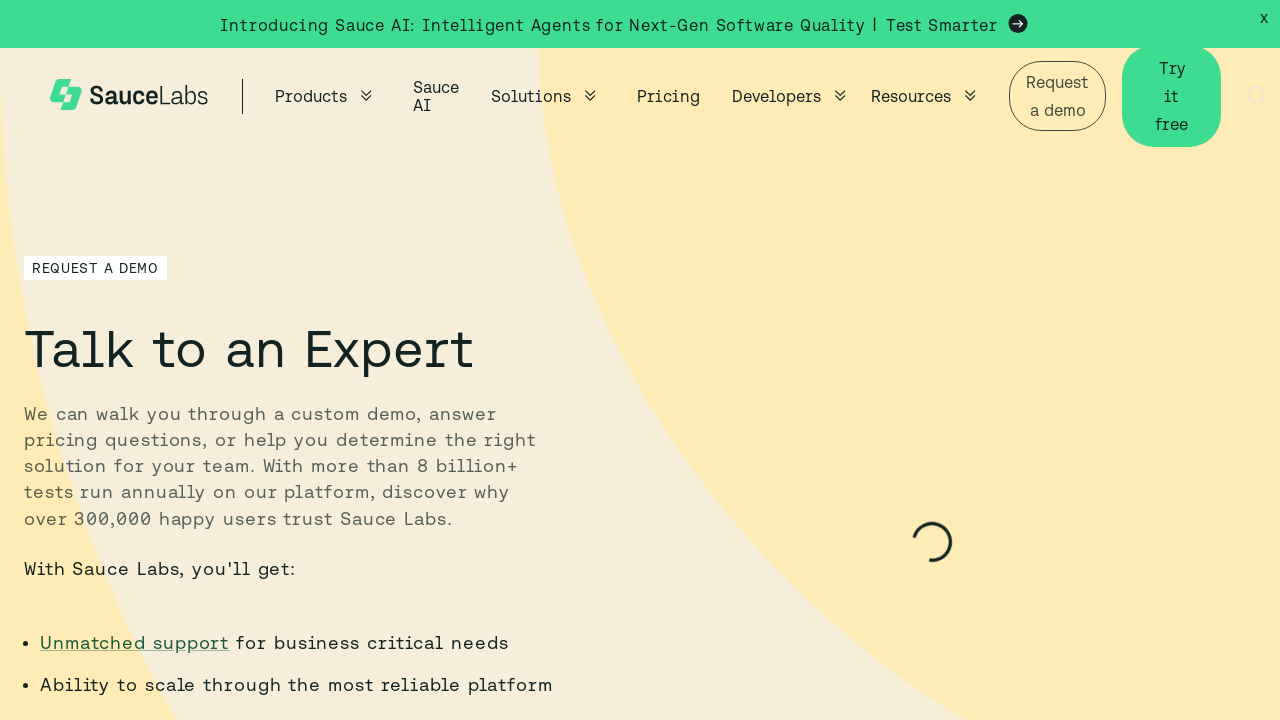

Located the interest dropdown element
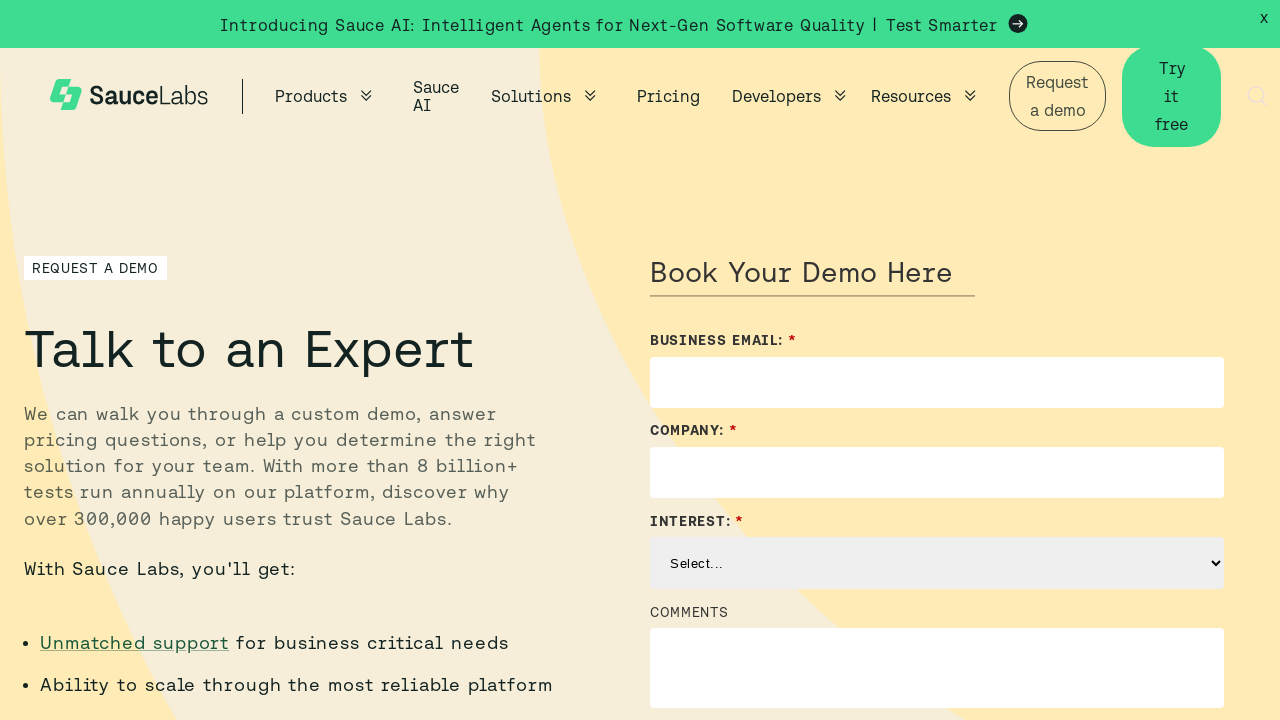

Executed JavaScript to set dropdown value to 'Visual Testing'
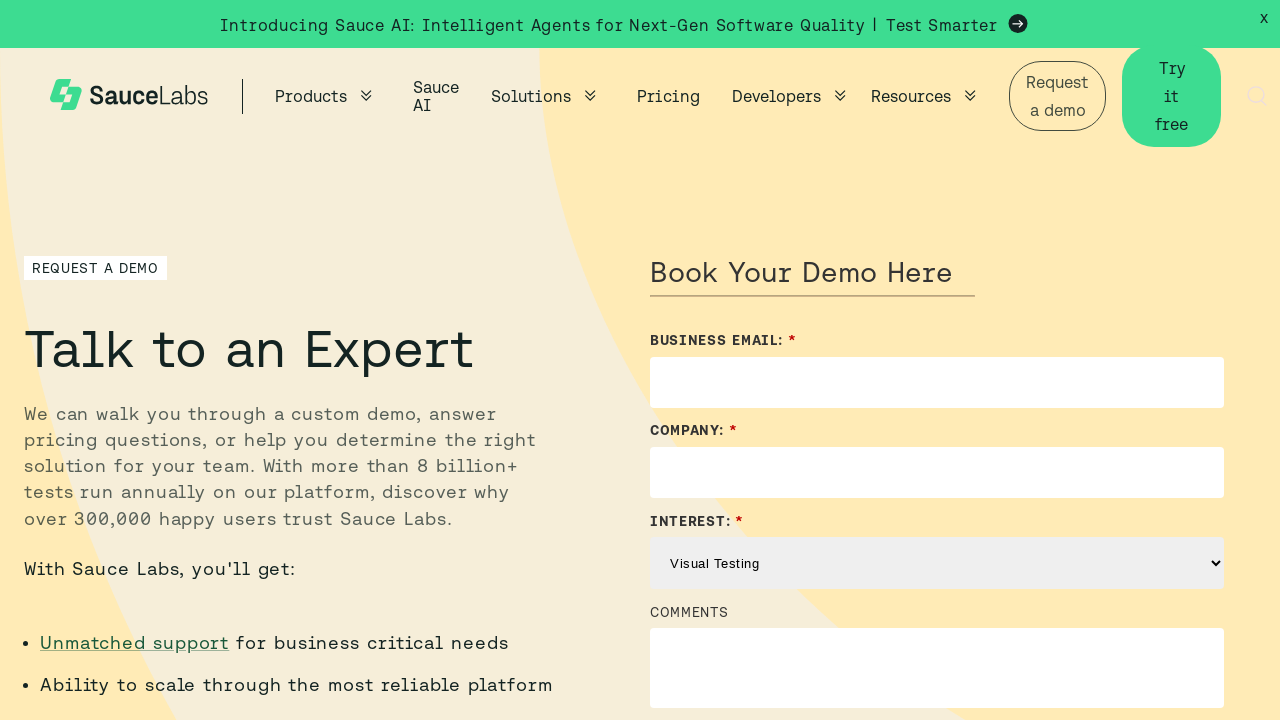

Retrieved dropdown value: None
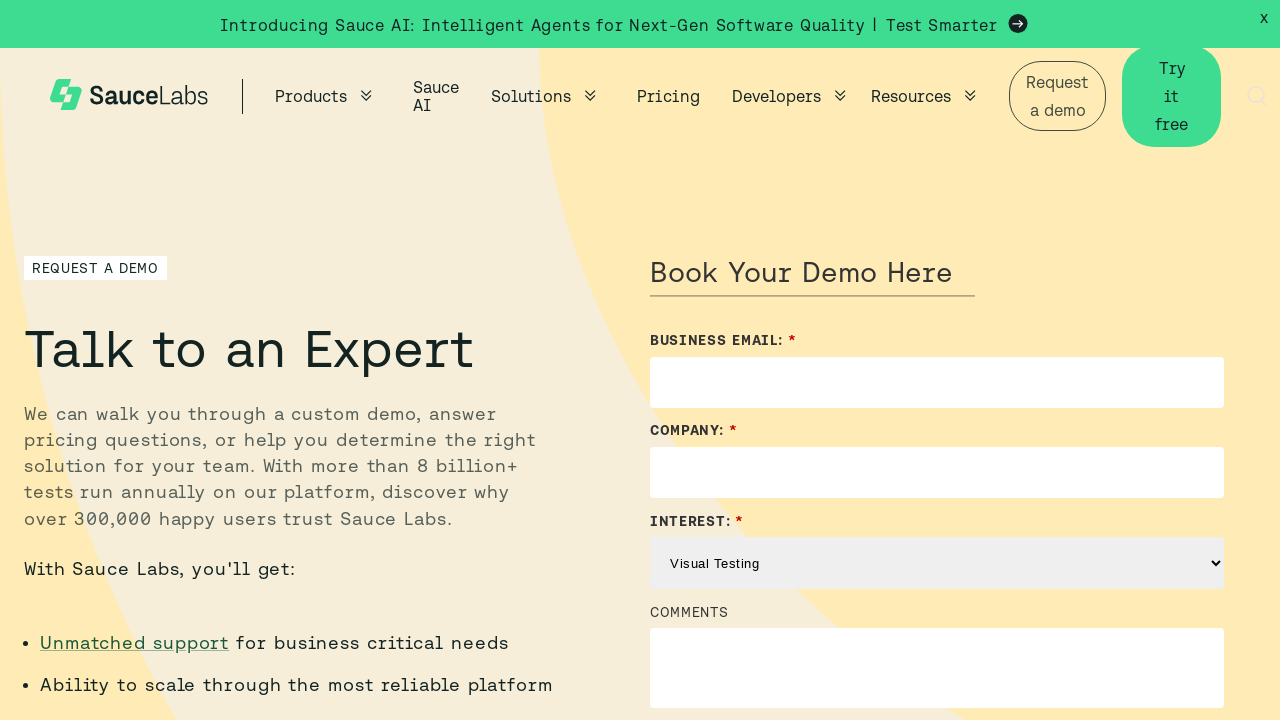

Printed selected value: None
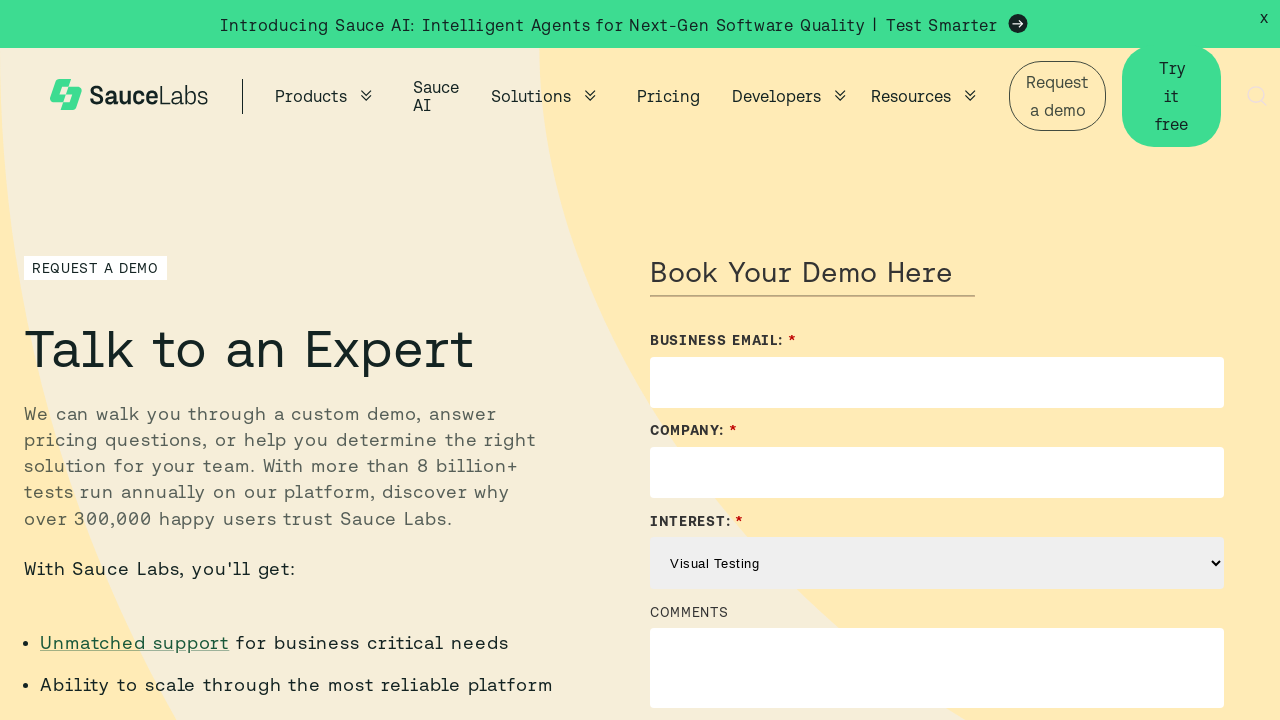

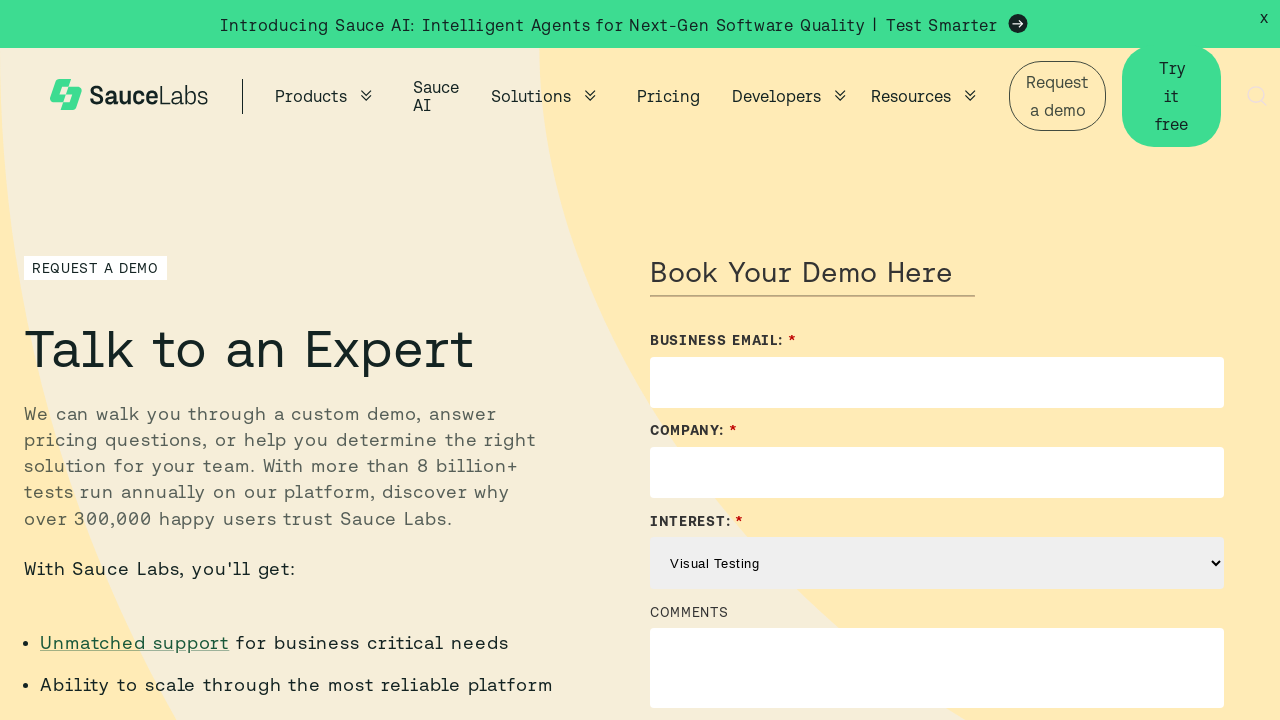